Tests the add/remove elements functionality by clicking the Add Element button, verifying the Delete button appears, clicking Delete, and verifying the page heading is still visible.

Starting URL: https://the-internet.herokuapp.com/add_remove_elements/

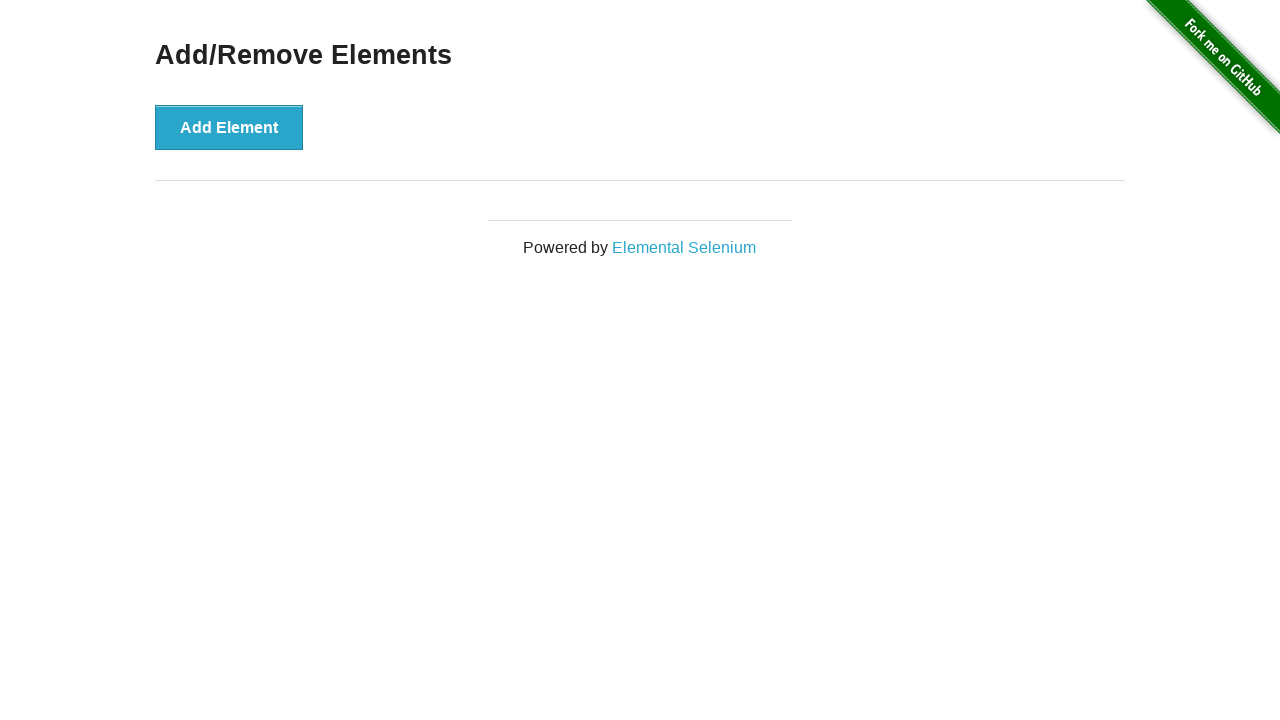

Clicked Add Element button at (229, 127) on button[onclick='addElement()']
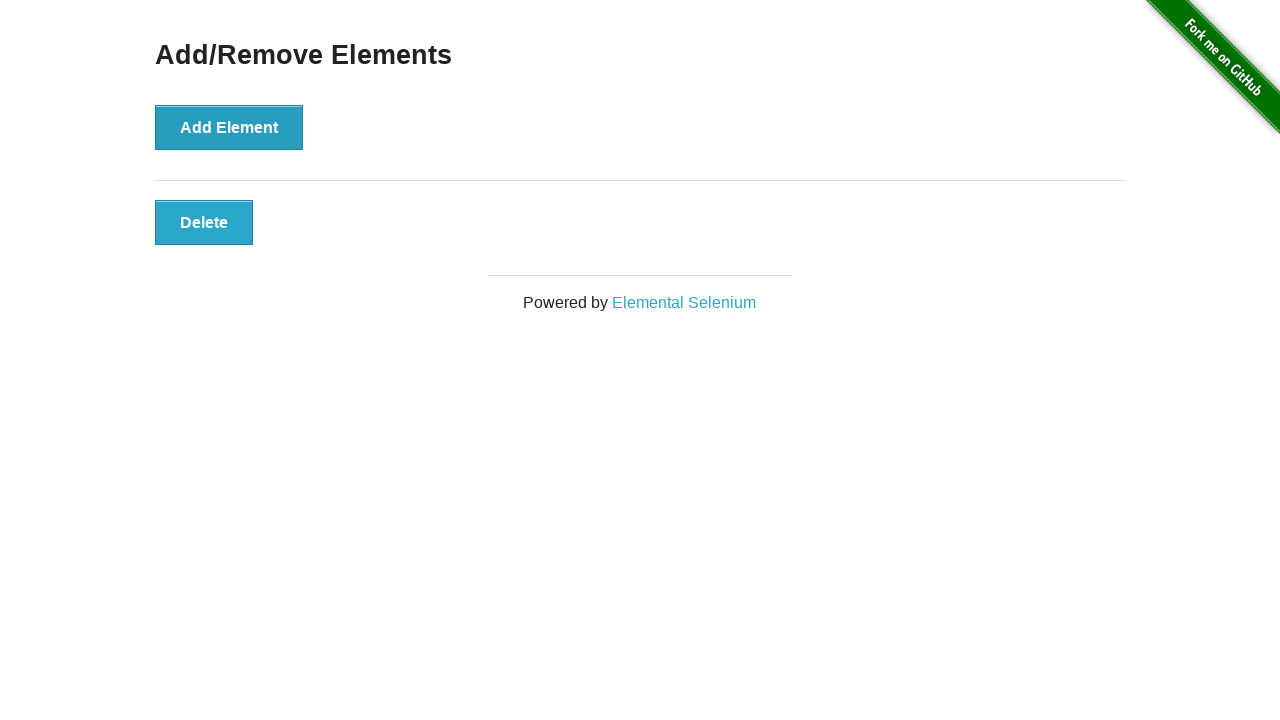

Delete button appeared on page
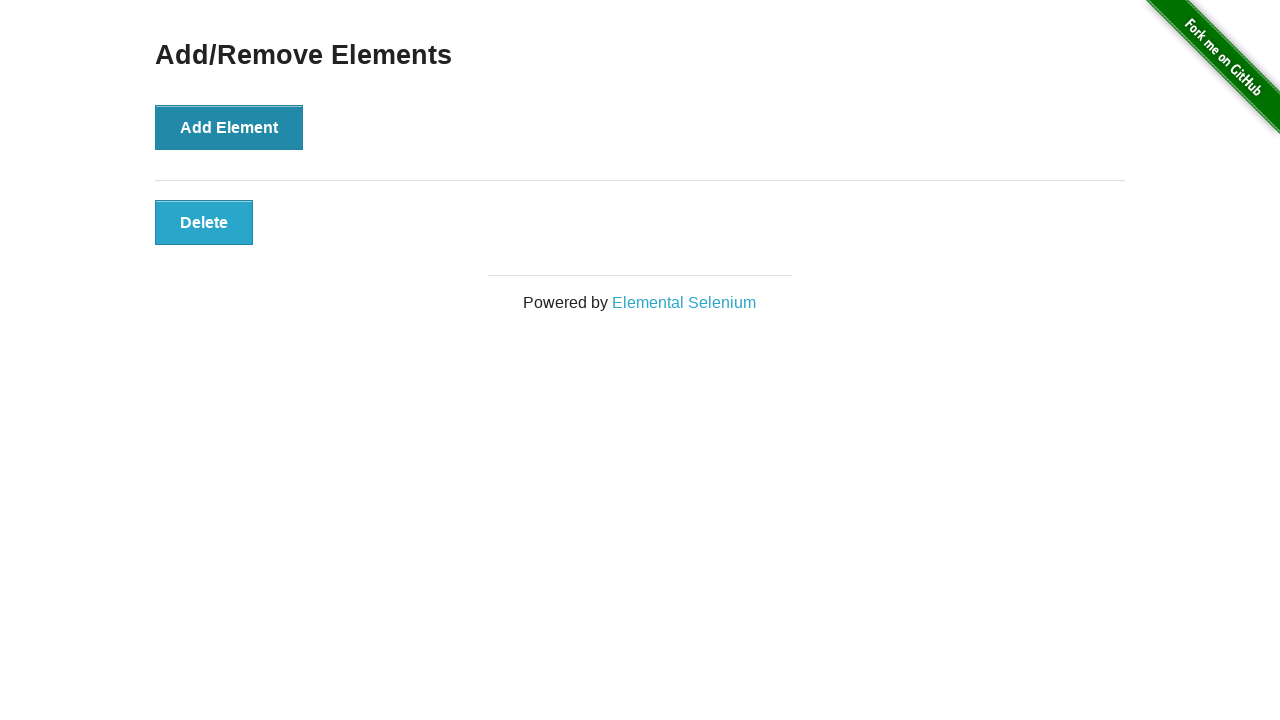

Clicked Delete button at (204, 222) on button.added-manually
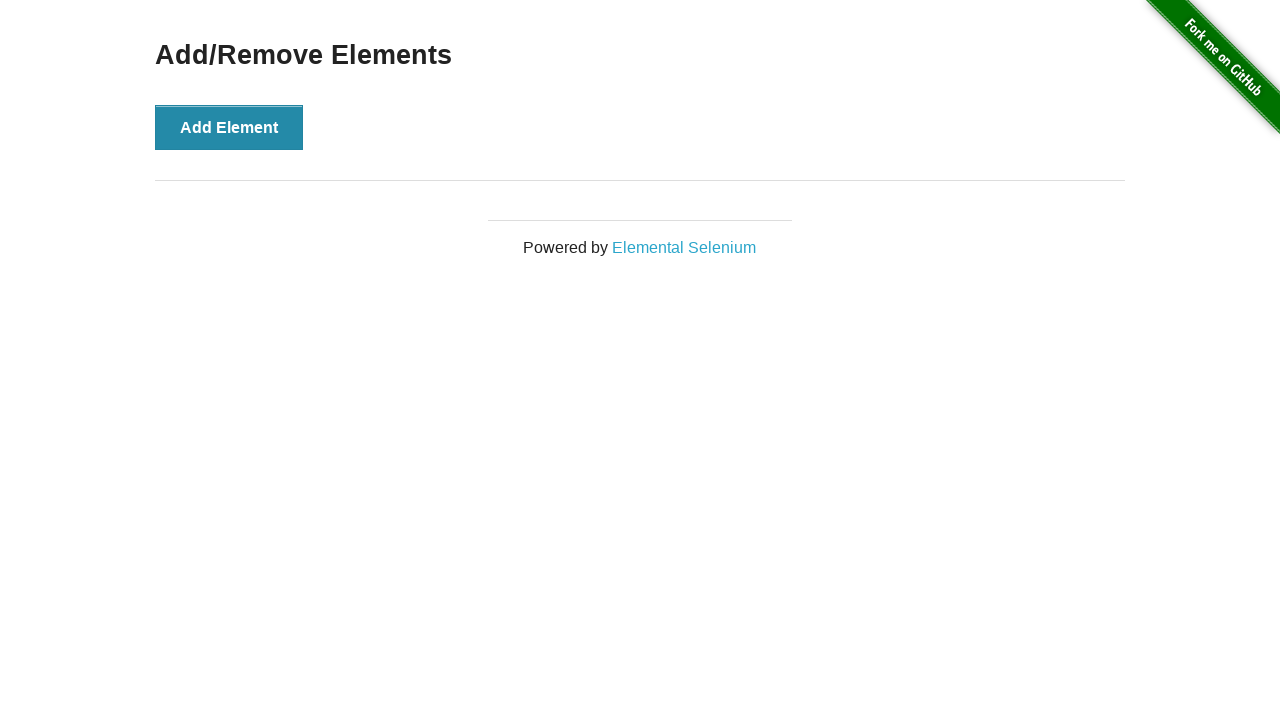

Verified 'Add/Remove Elements' heading is still visible
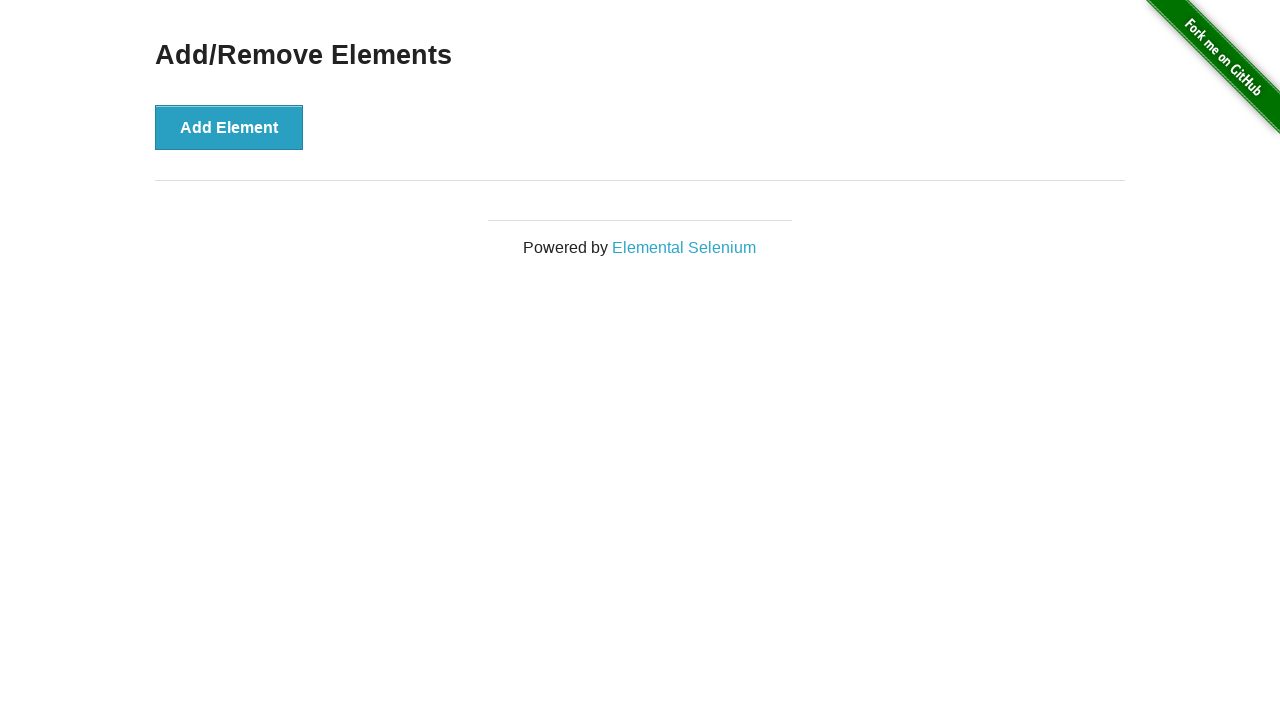

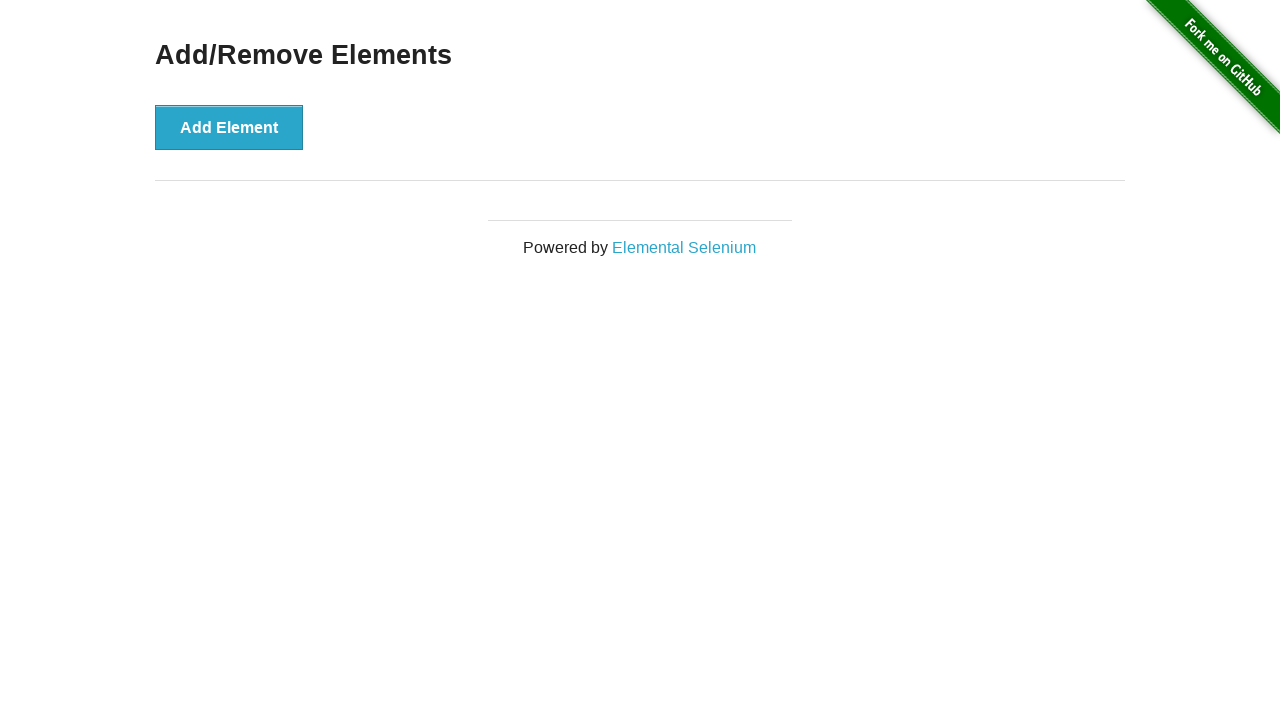